Navigates to OrangeHRM trial signup page and selects a country from the dropdown menu

Starting URL: https://www.orangehrm.com/orangehrm-30-day-trial/

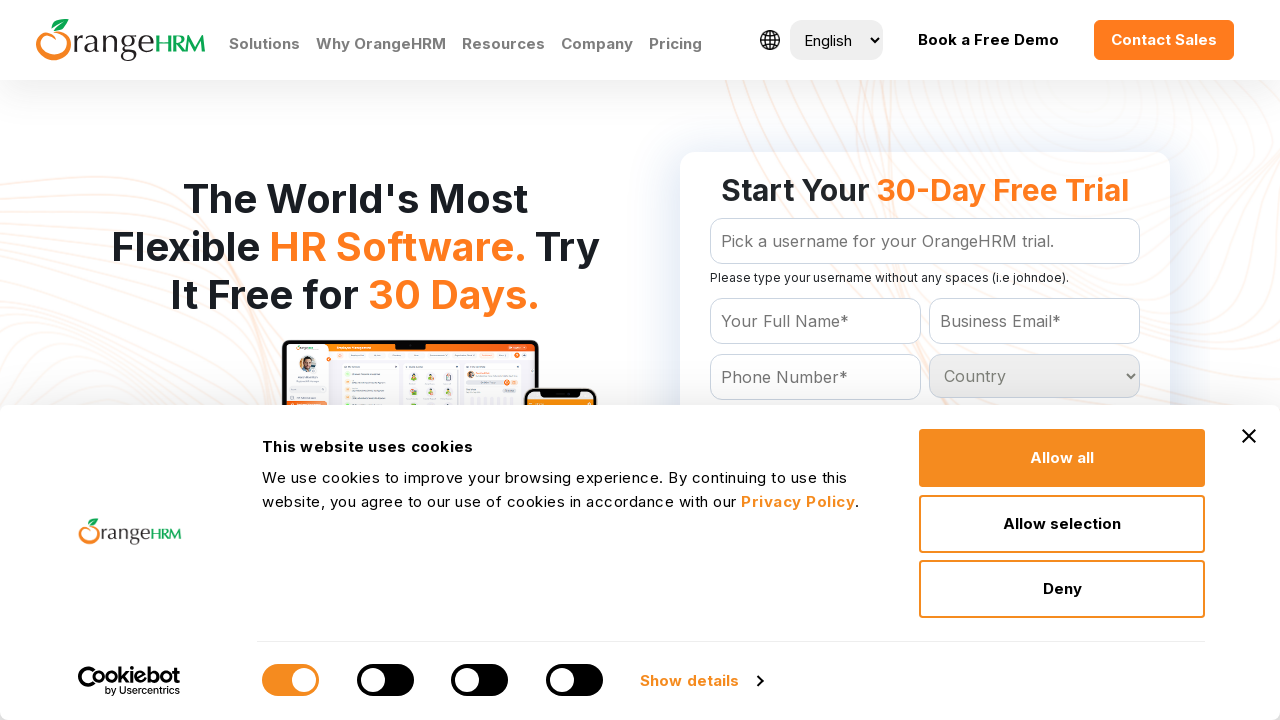

Located country dropdown element
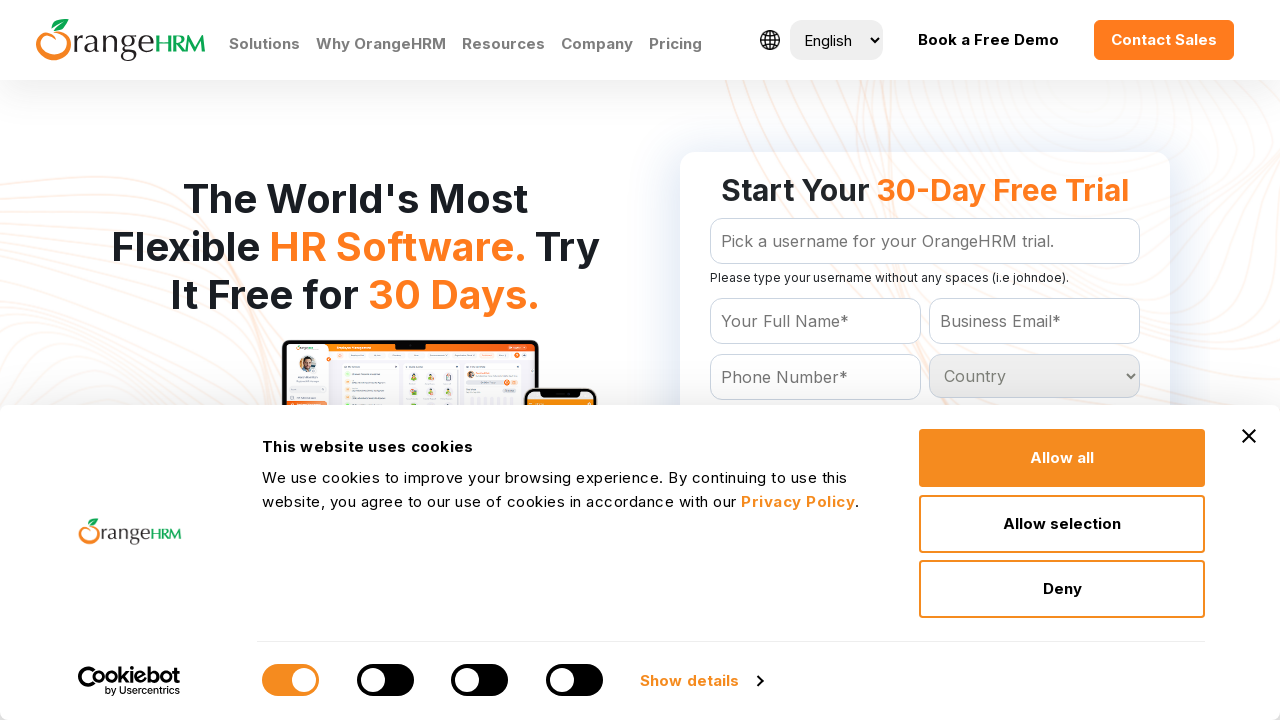

Selected country from dropdown at index 7 on #Form_getForm_Country
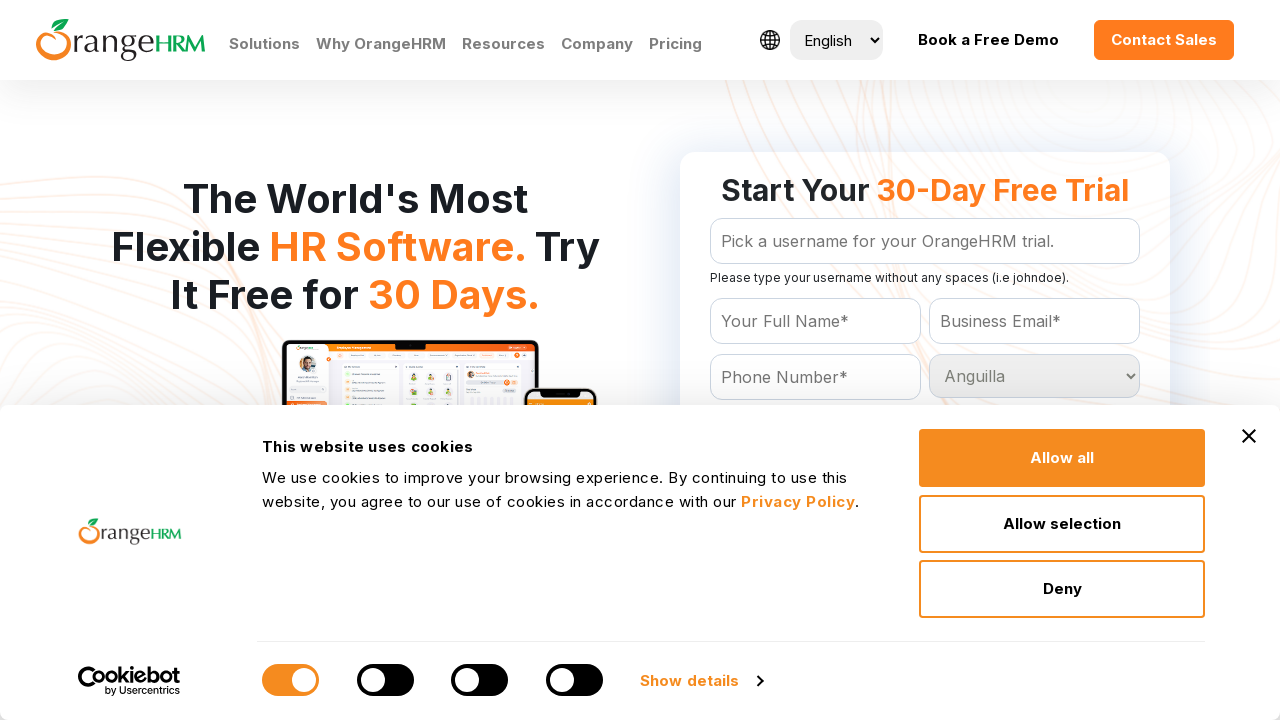

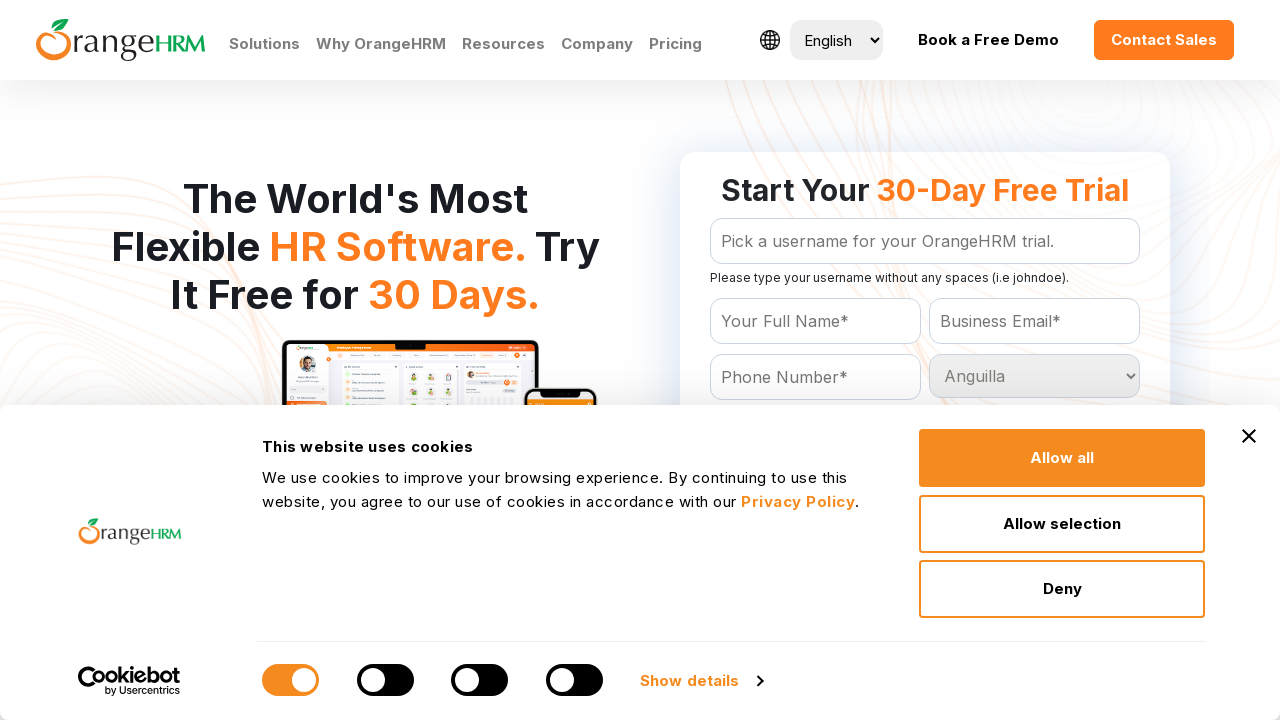